Tests a registration form by filling in personal details including name, email, password, skills, country, addresses, pincode, and religion, then submitting the form.

Starting URL: https://grotechminds.com/registration/

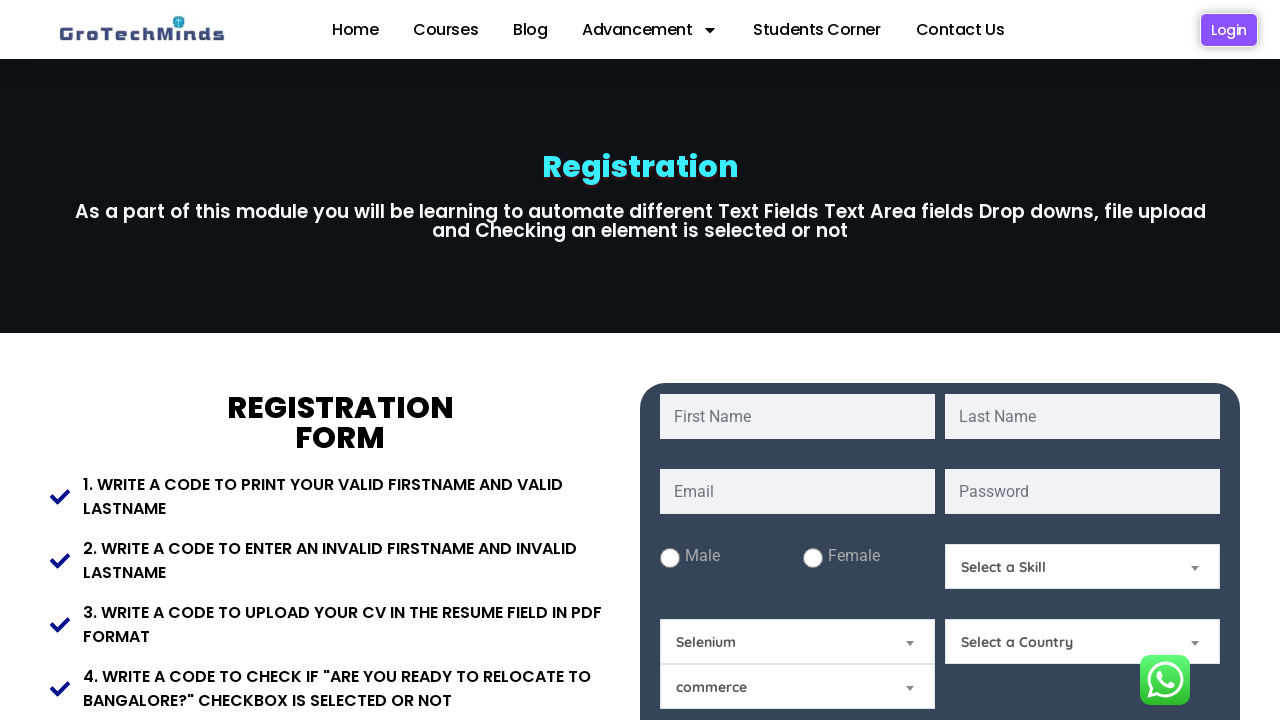

Filled first name field with 'Marcus' on input#fname
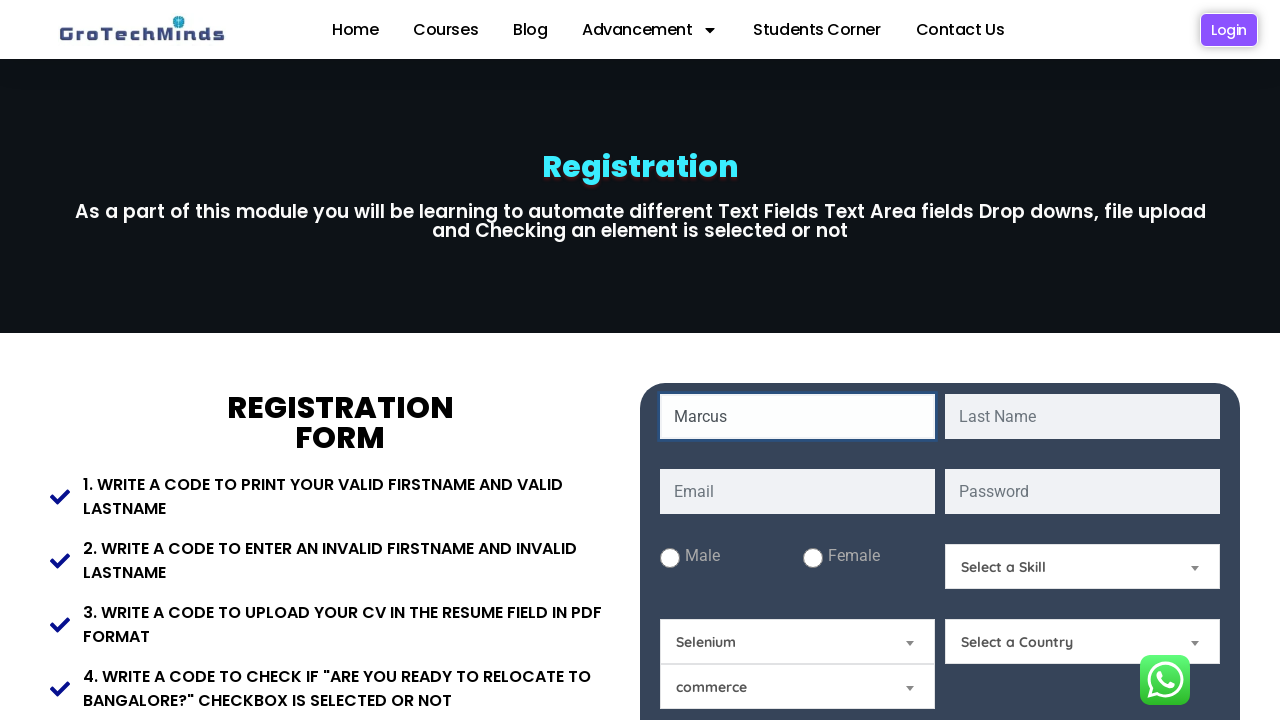

Filled last name field with 'Thompson' on input#lname
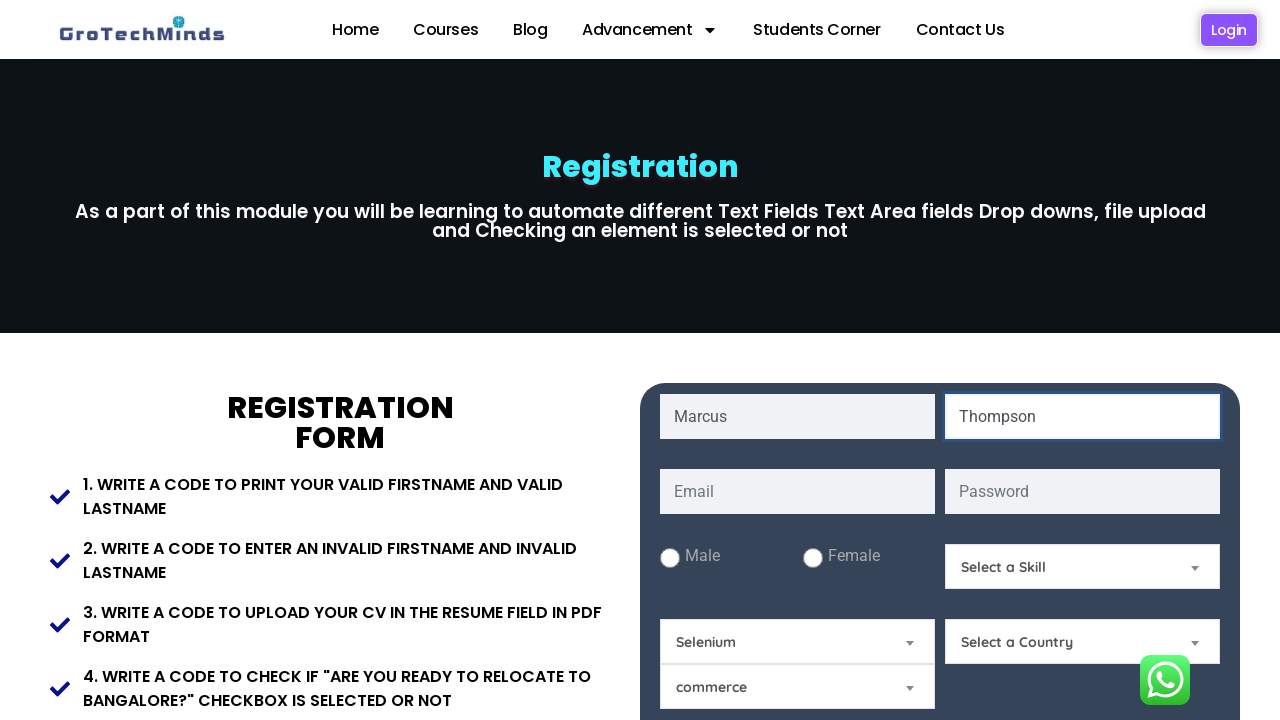

Filled email field with 'marcus.thompson2024@example.com' on input#email
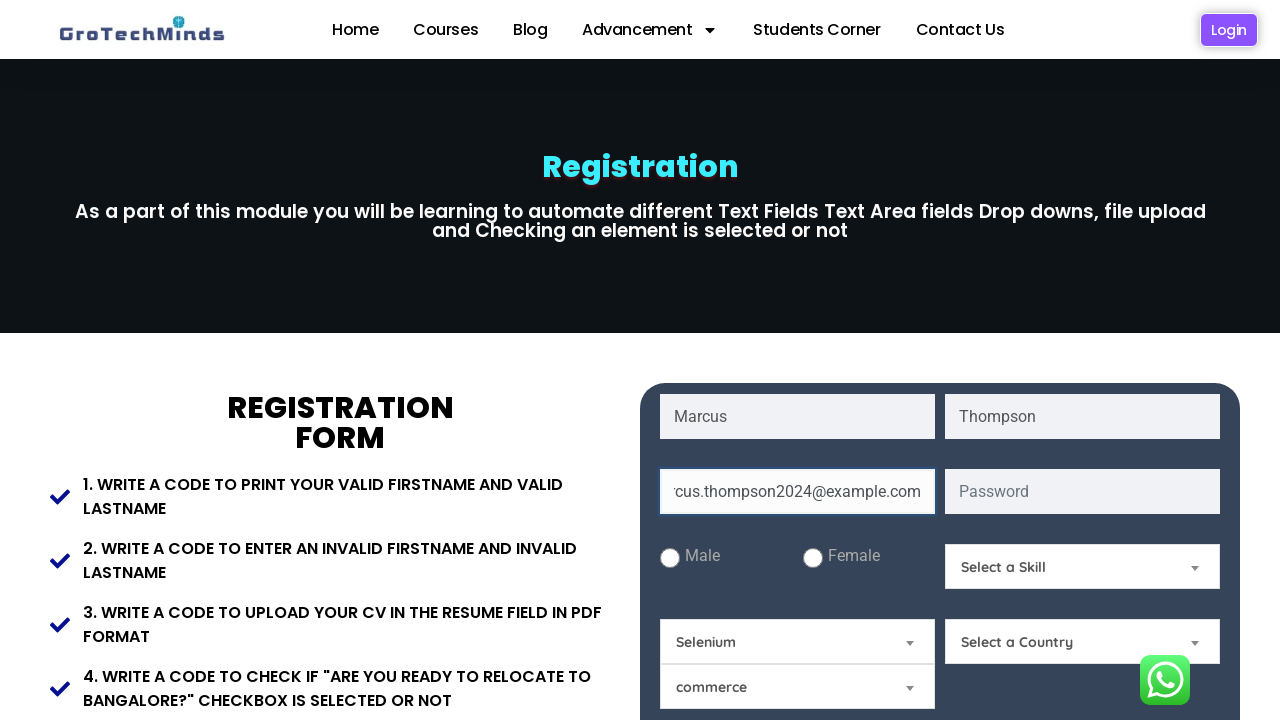

Filled password field with 'SecurePass123!' on input#password
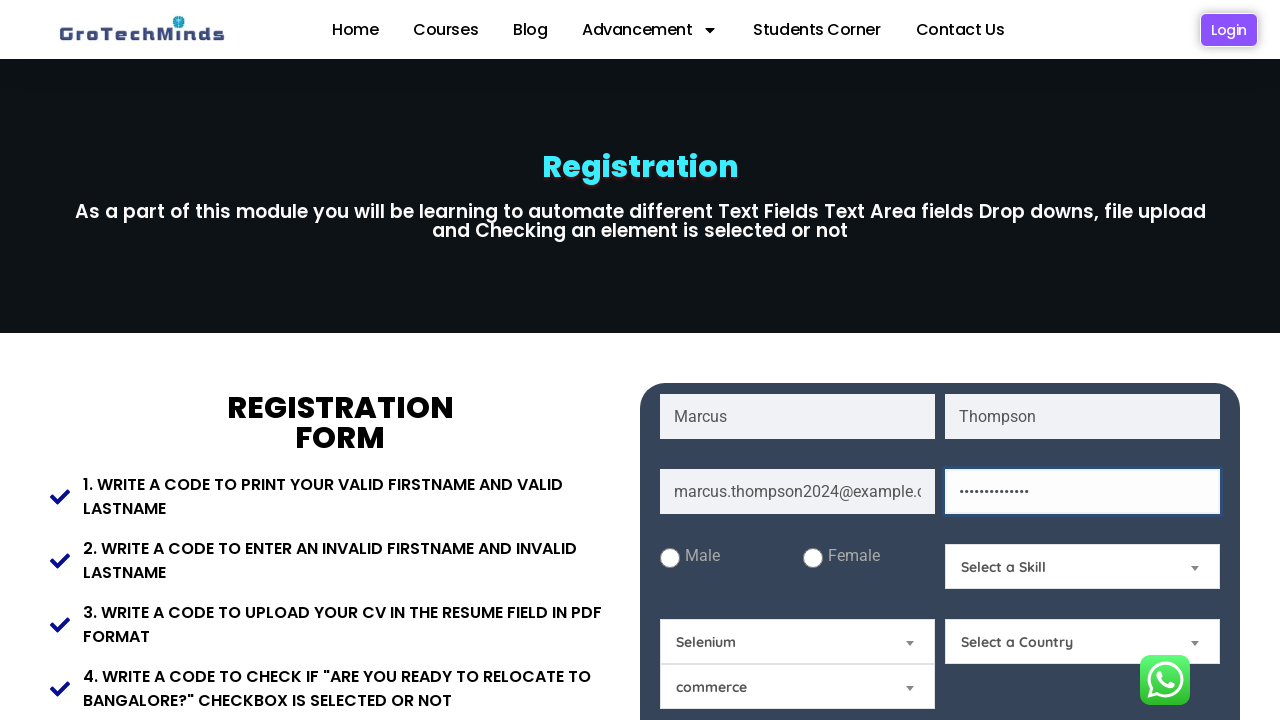

Selected 'Technical Skills' from Skills dropdown on #Skills
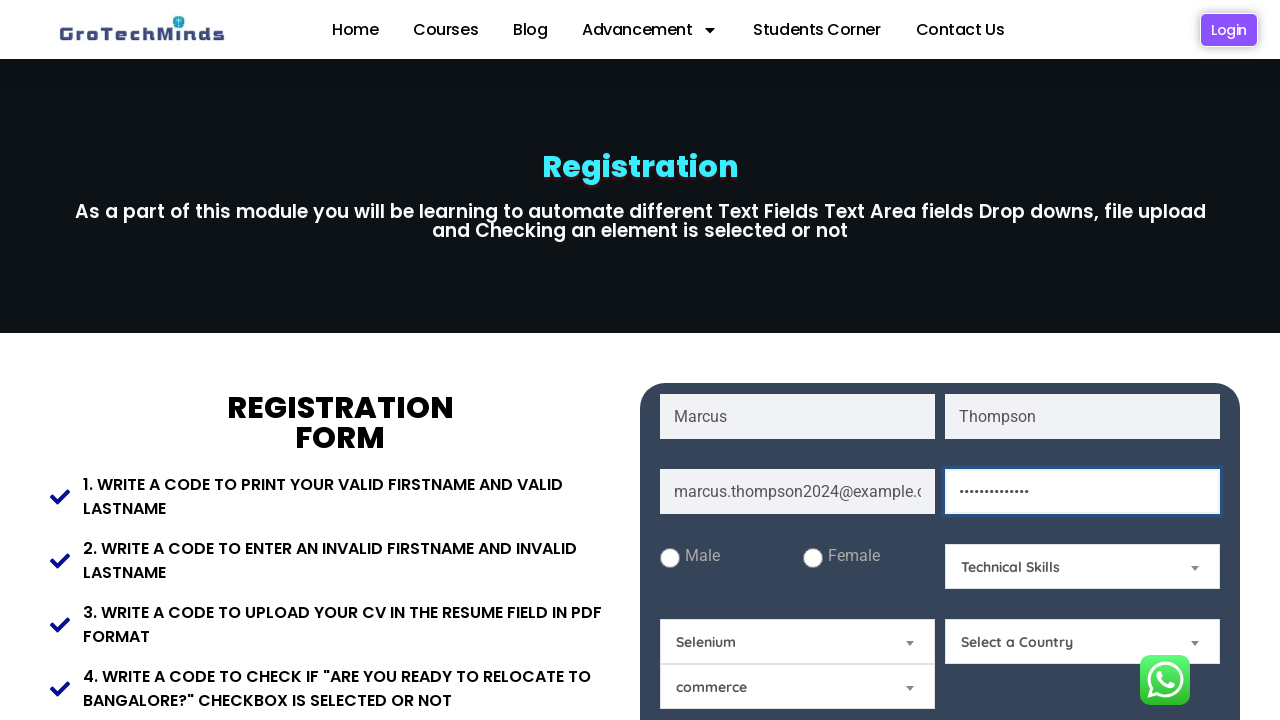

Selected 'India' from Country dropdown on #Country
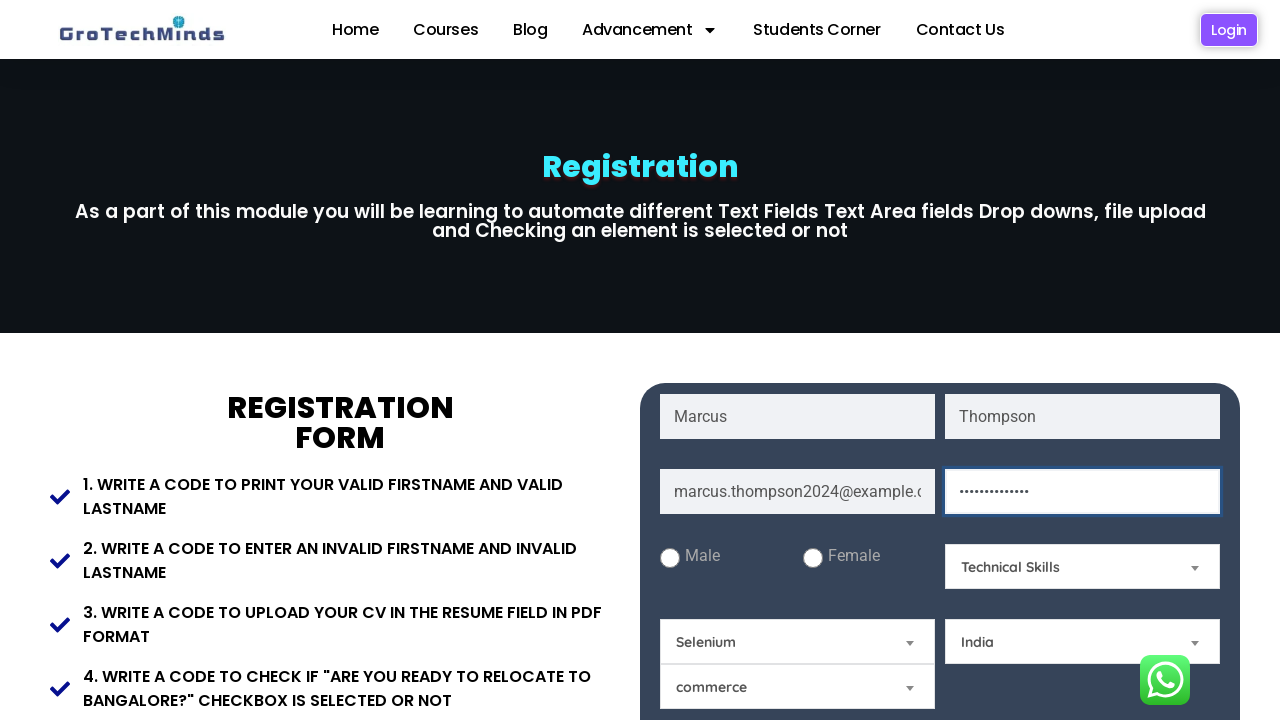

Filled present address field with 'Bangalore' on #Present-Address
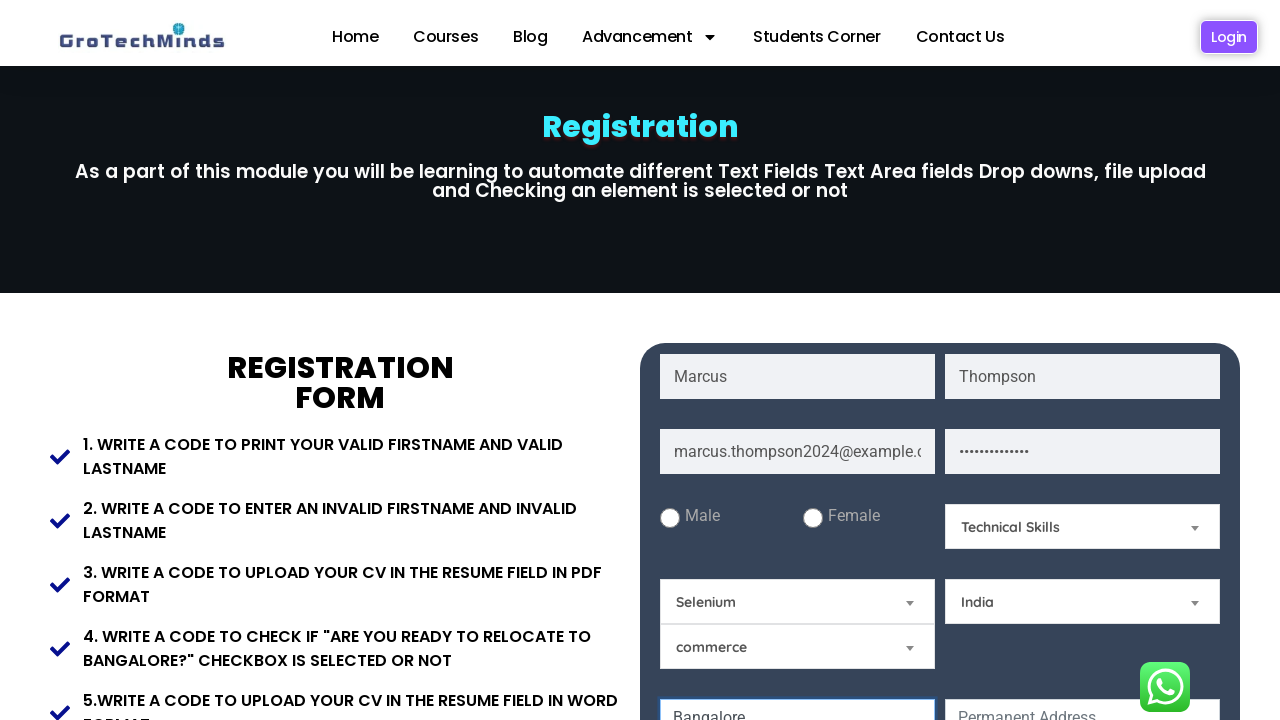

Filled permanent address field with 'Chennai' on #Permanent-Address
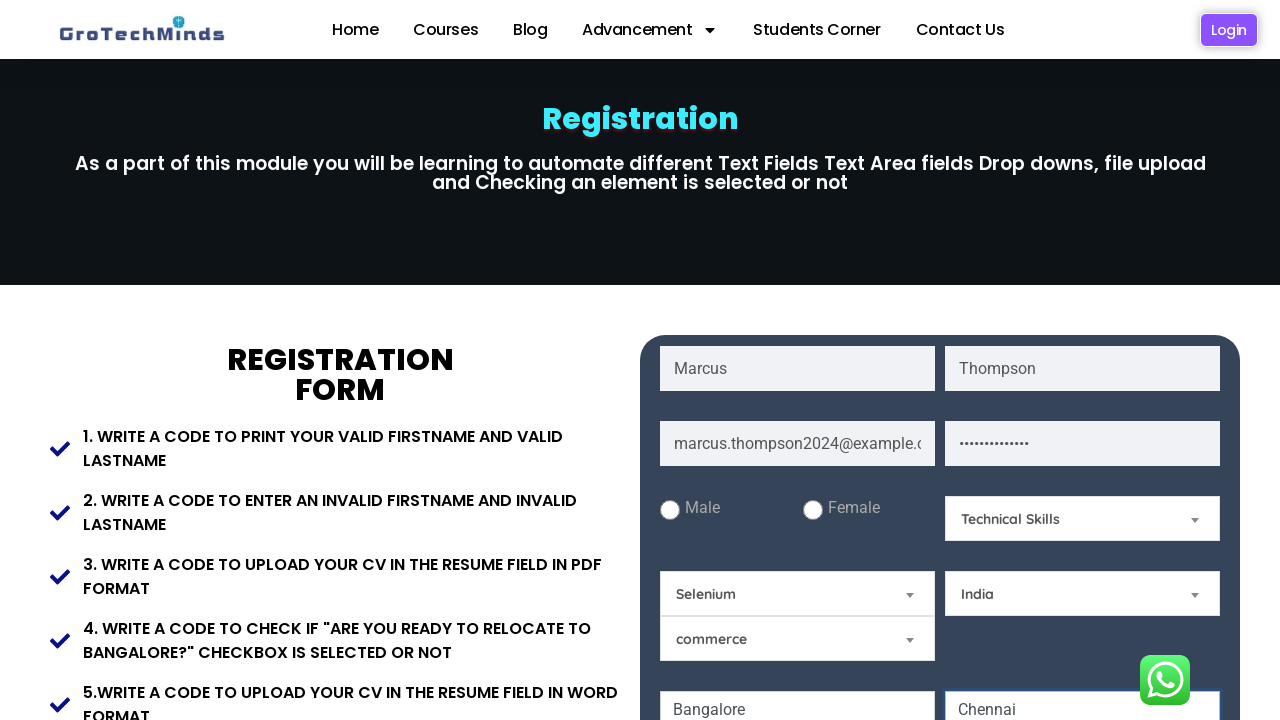

Filled pincode field with '560001' on #Pincode
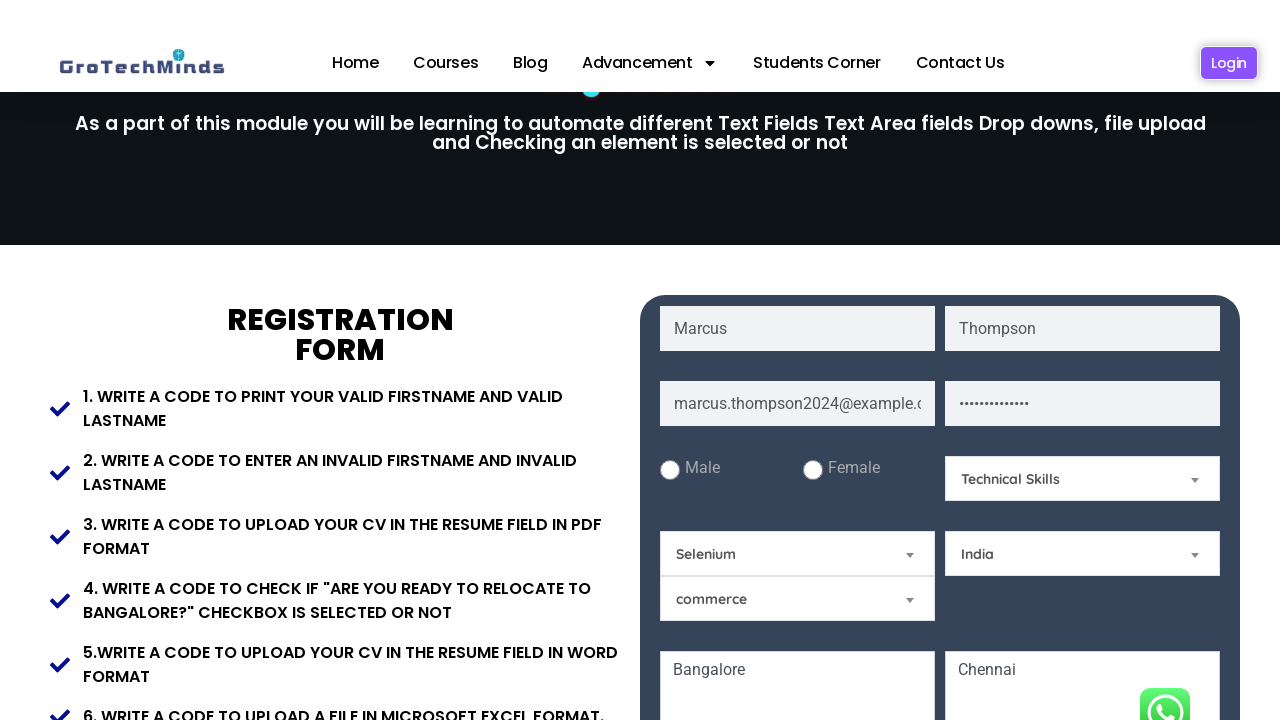

Selected 'Hindu' from Religion dropdown on #Relegion
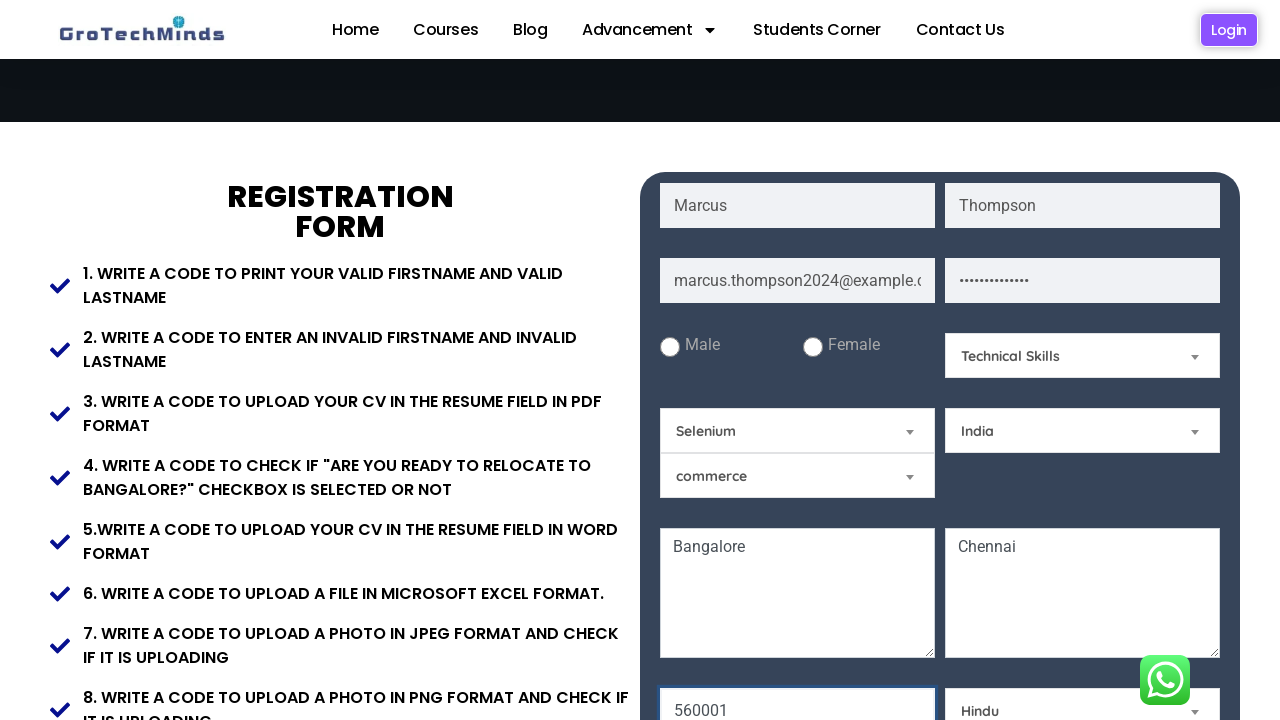

Clicked relocate checkbox at (975, 360) on #relocate
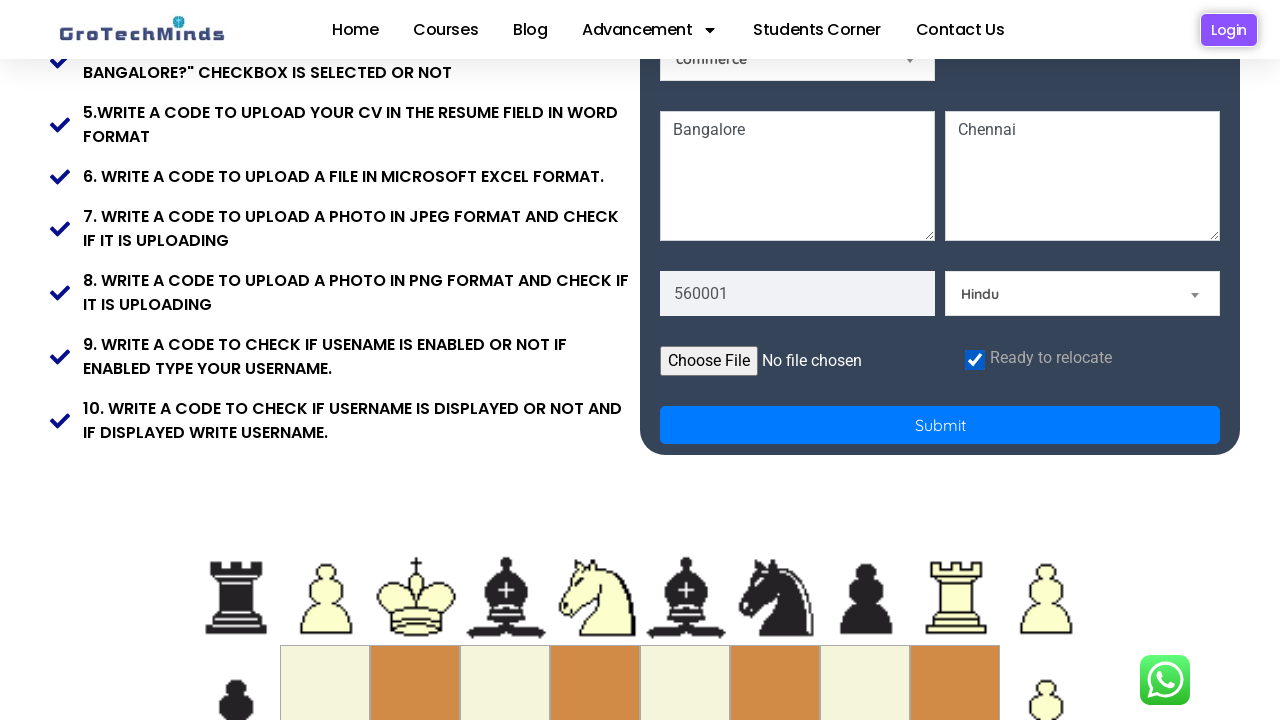

Clicked submit button to submit registration form at (940, 425) on [name='Submit']
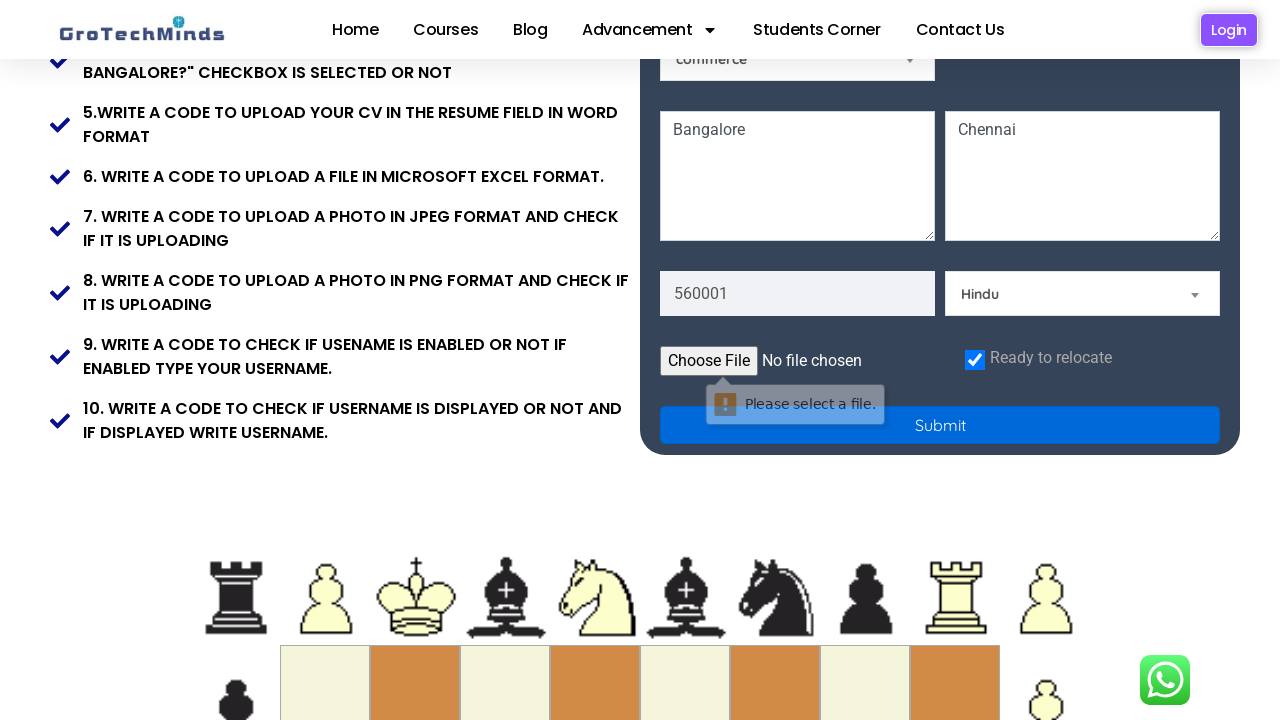

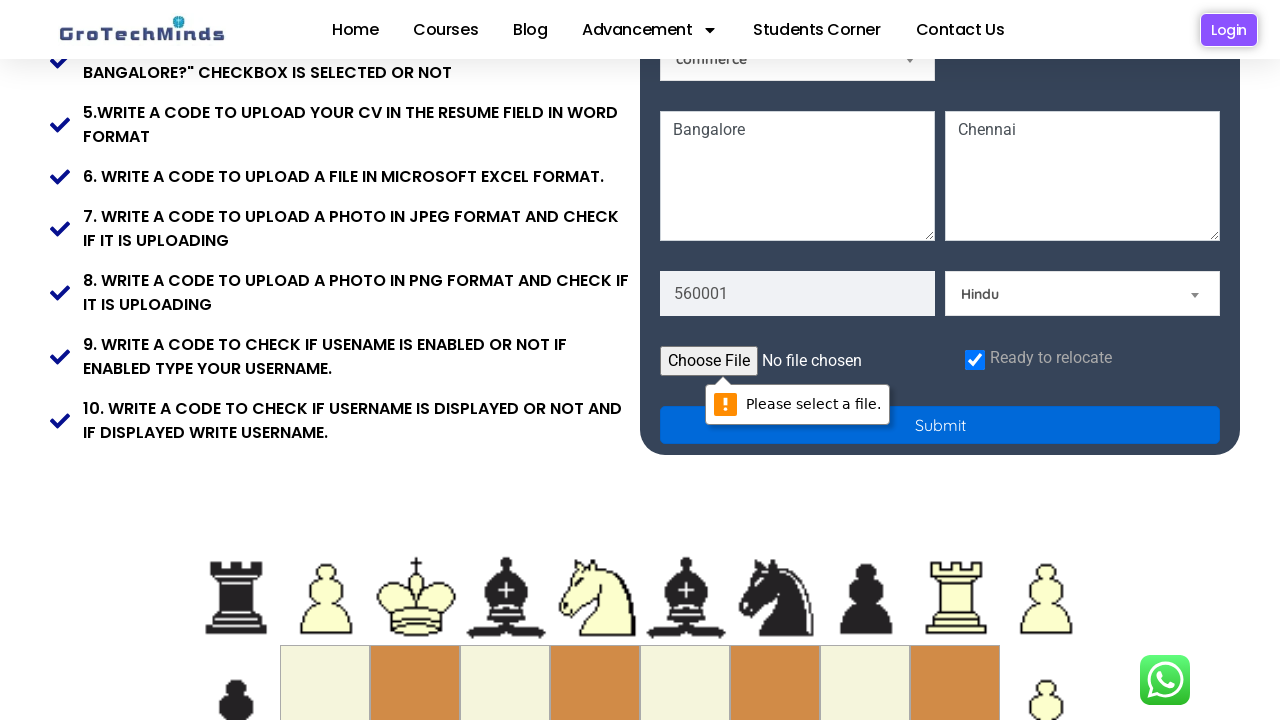